Tests hover interaction followed by clicking a navigation link to transition to leadership page

Starting URL: https://qap.dev

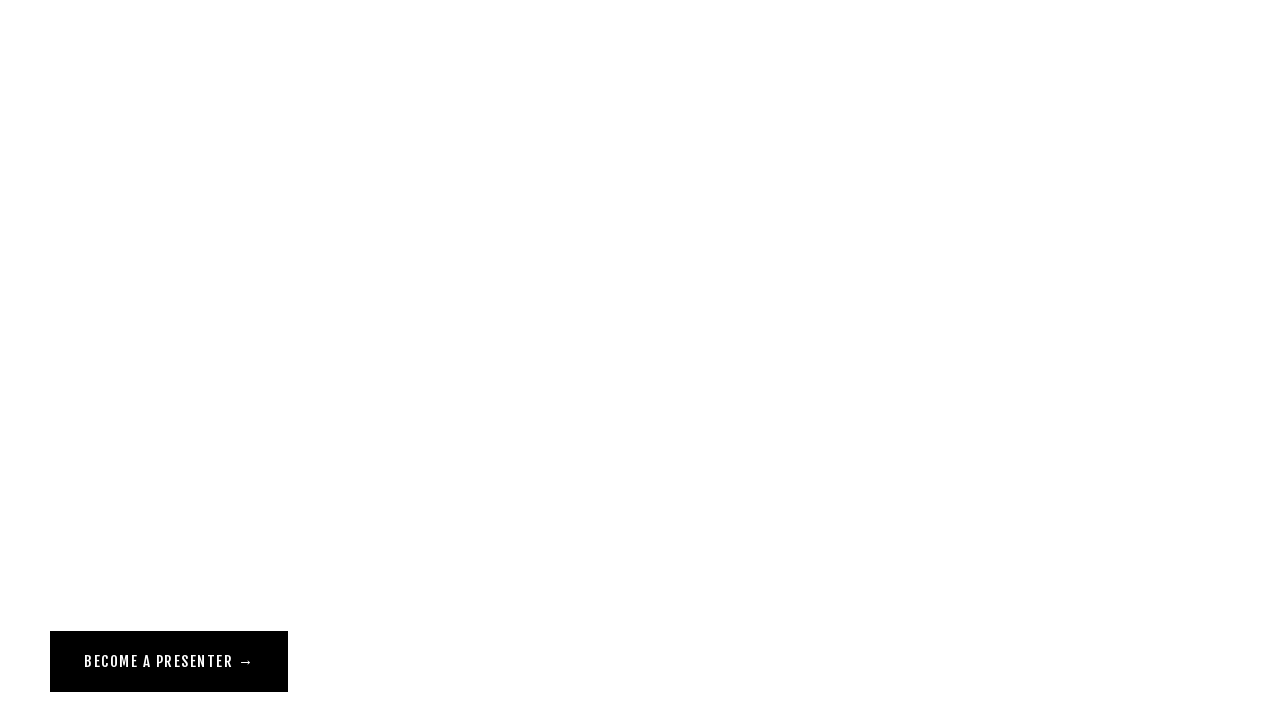

Hovered over the About link at (71, 56) on a[href="/about"]
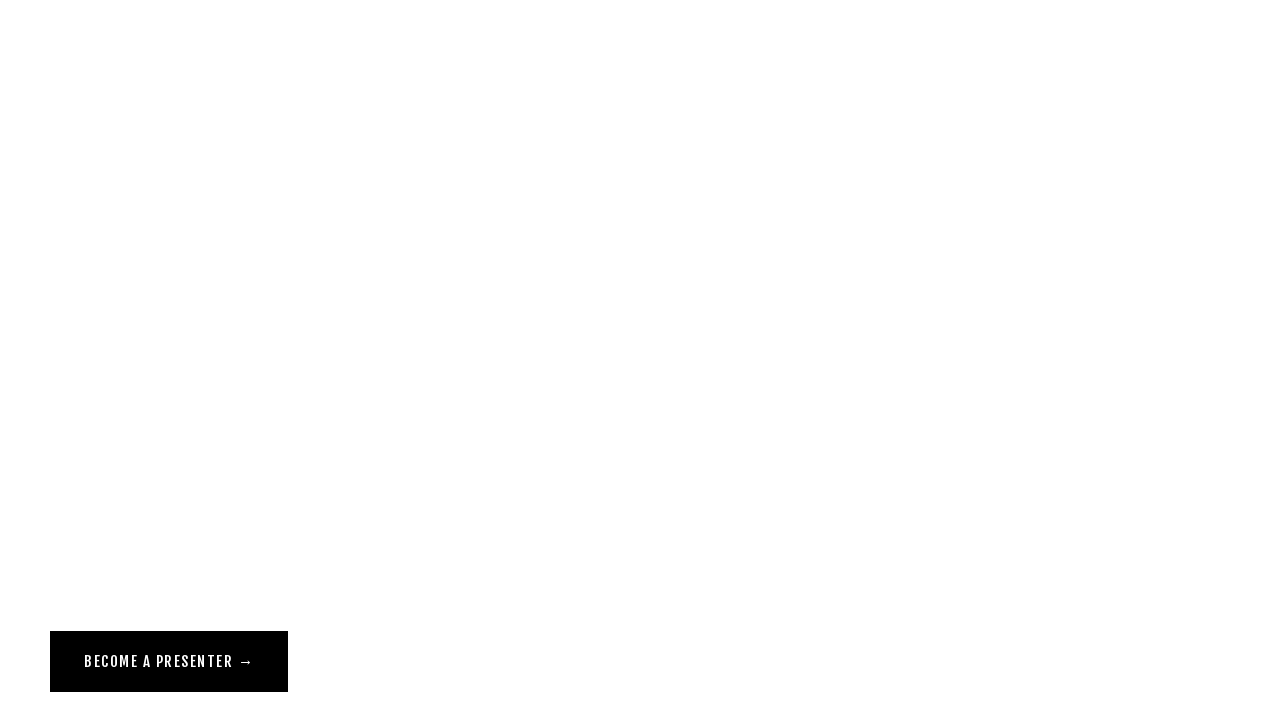

Clicked on Leadership link in header to navigate to leadership page at (92, 124) on a[href="/leadership"][class*=Header]
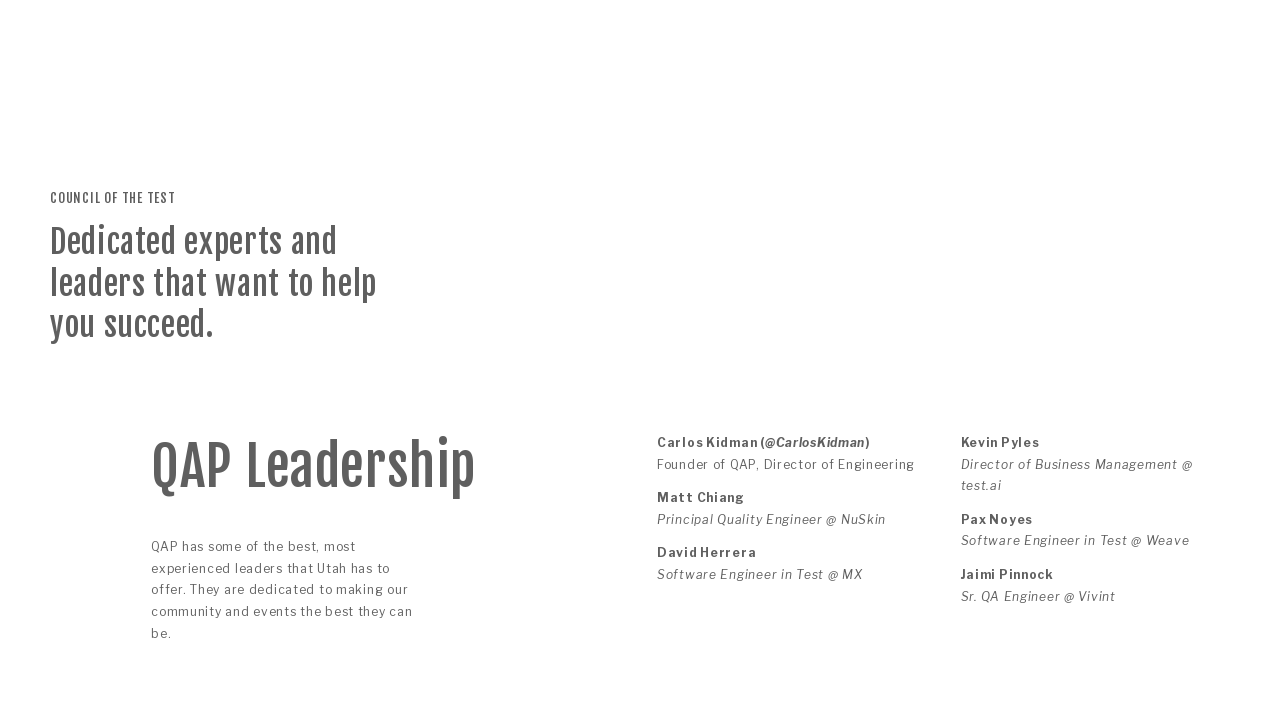

Leadership page loaded and Carlos Kidman text is present
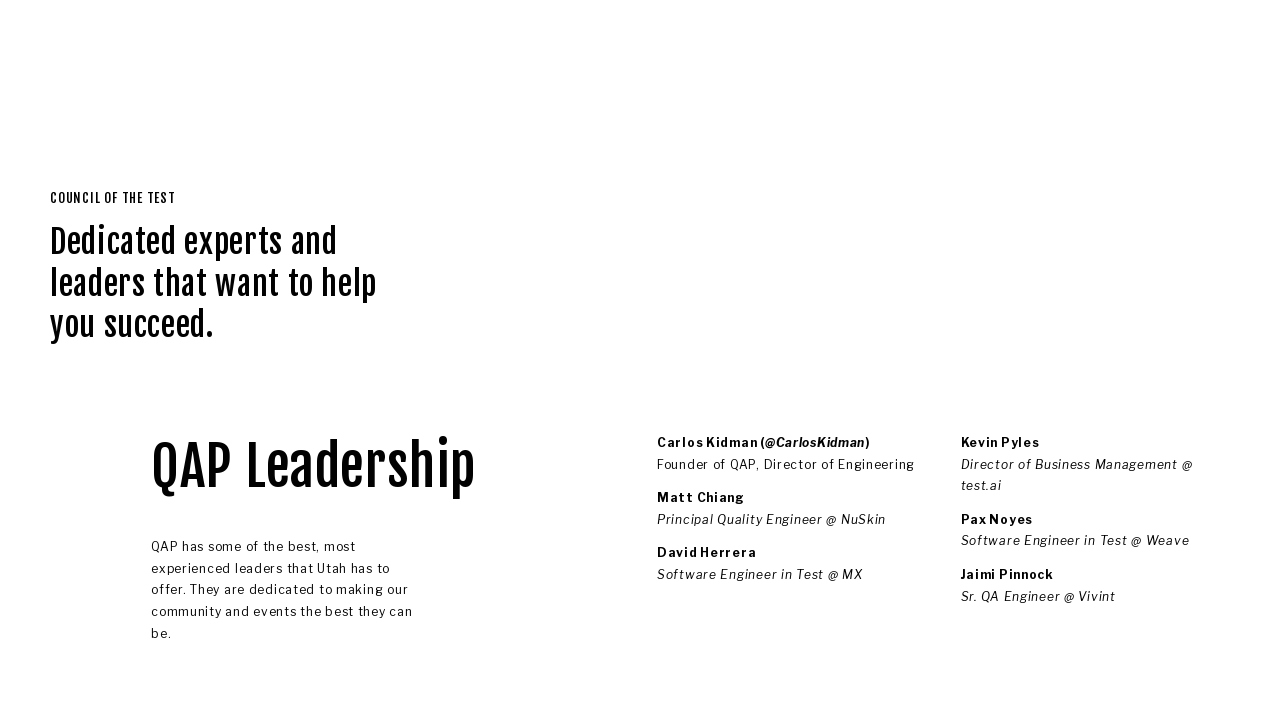

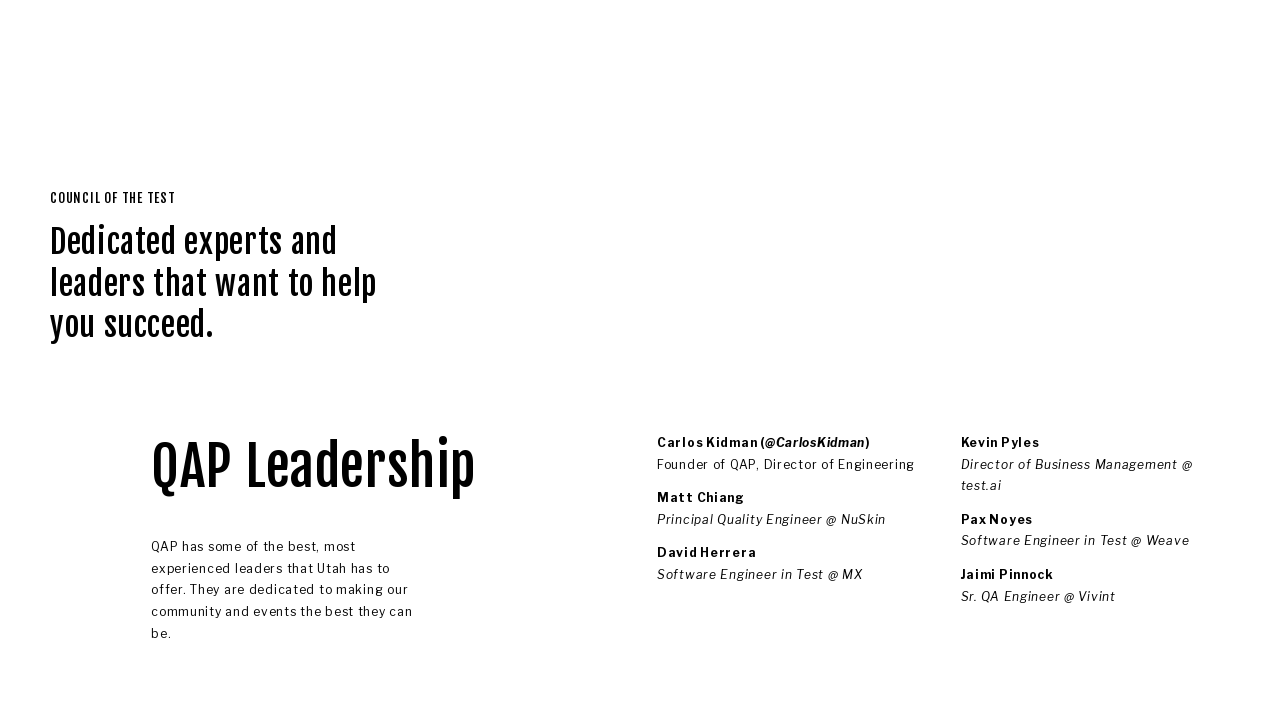